Navigates to a page and clicks on a link with dynamically calculated text based on mathematical formula (pi to the power of e, multiplied by 10000 and rounded up)

Starting URL: http://suninjuly.github.io/find_link_text

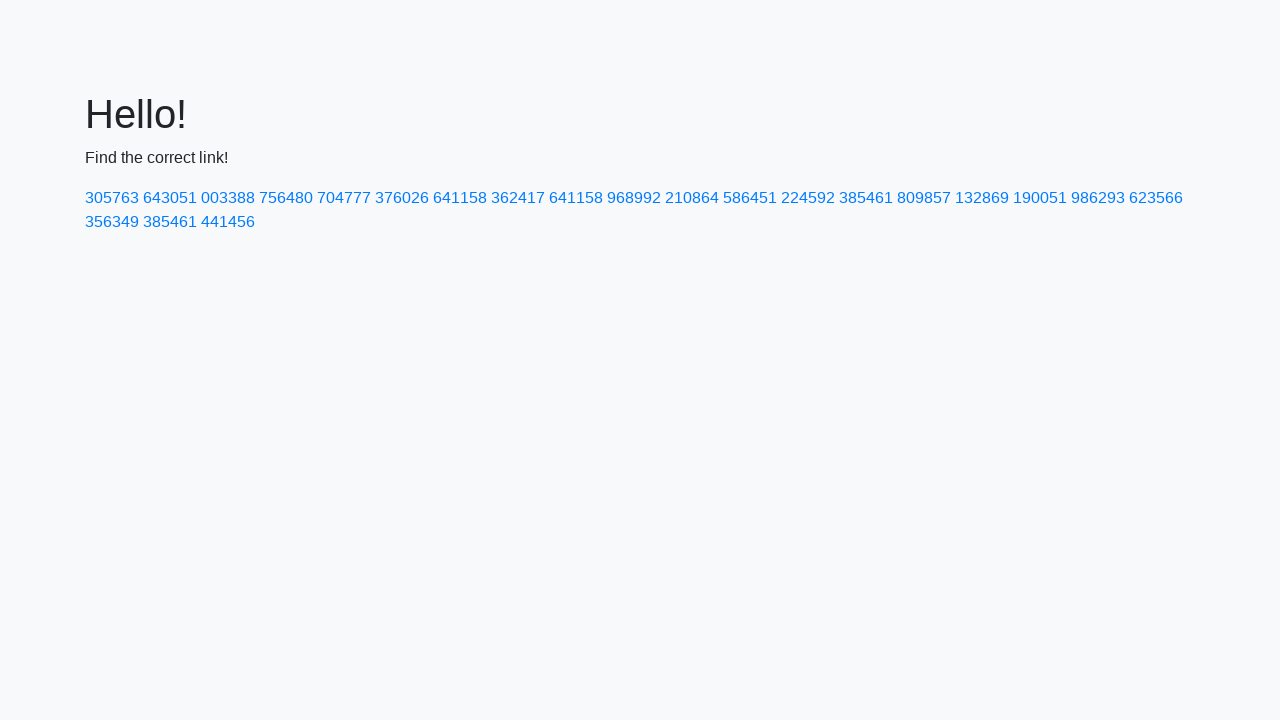

Calculated link text value: 224592 (pi^e * 10000, rounded up)
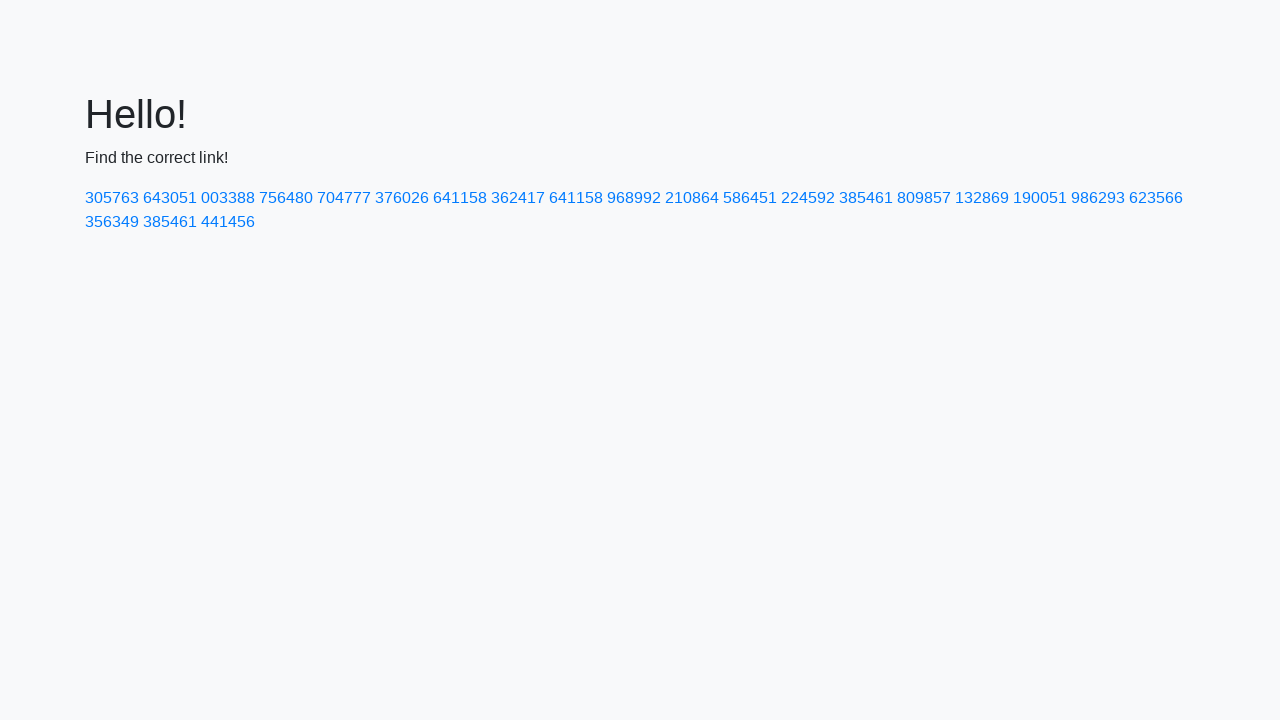

Clicked link with text '224592' at (808, 198) on a:text('224592')
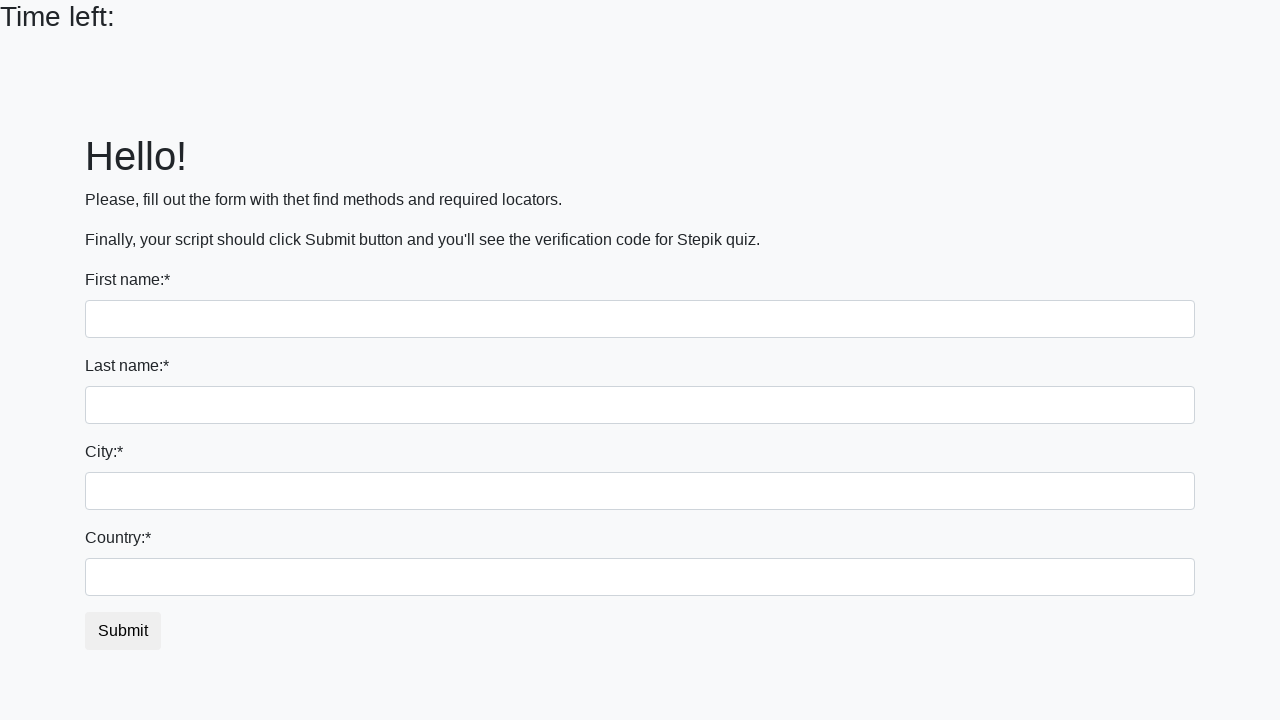

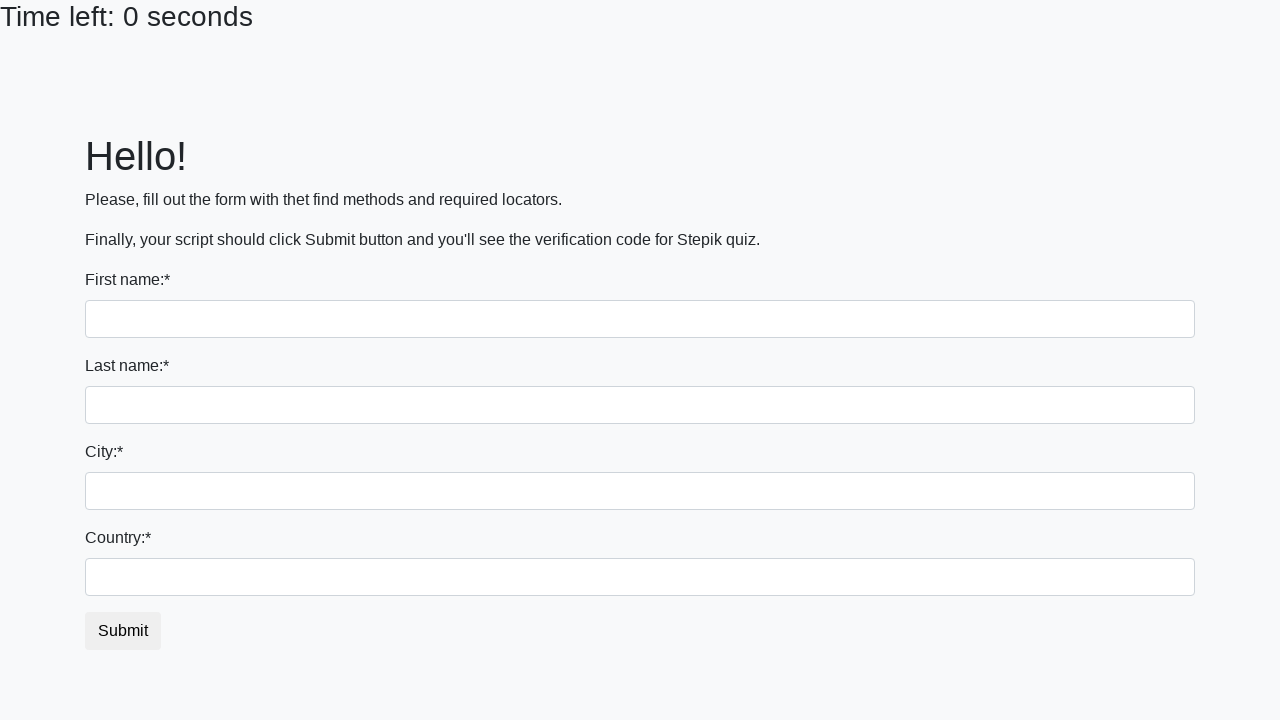